Tests form input and navigation on an Angular practice site by filling a name field, retrieving its value, clicking the shop link, and scrolling the page

Starting URL: https://rahulshettyacademy.com/angularpractice/

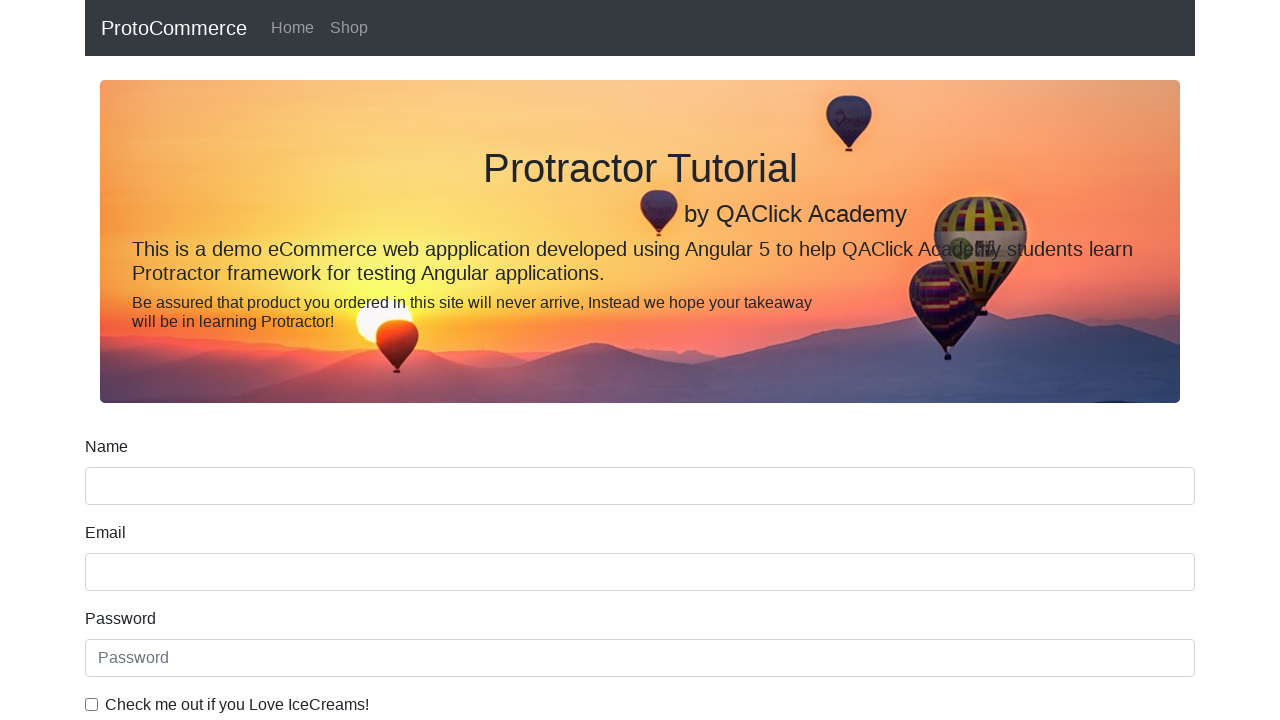

Filled name field with 'Jatin Singh' on //div[@class='form-group']//input[@name='name']
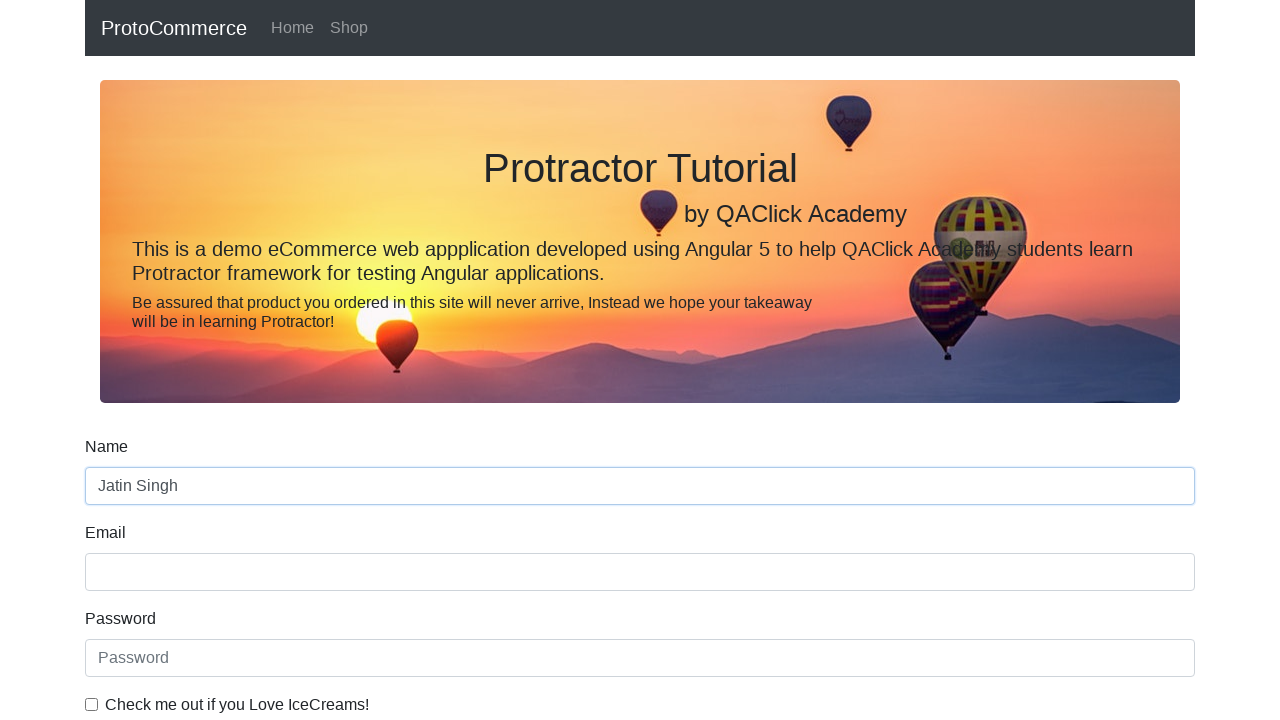

Clicked shop link using JavaScript execution
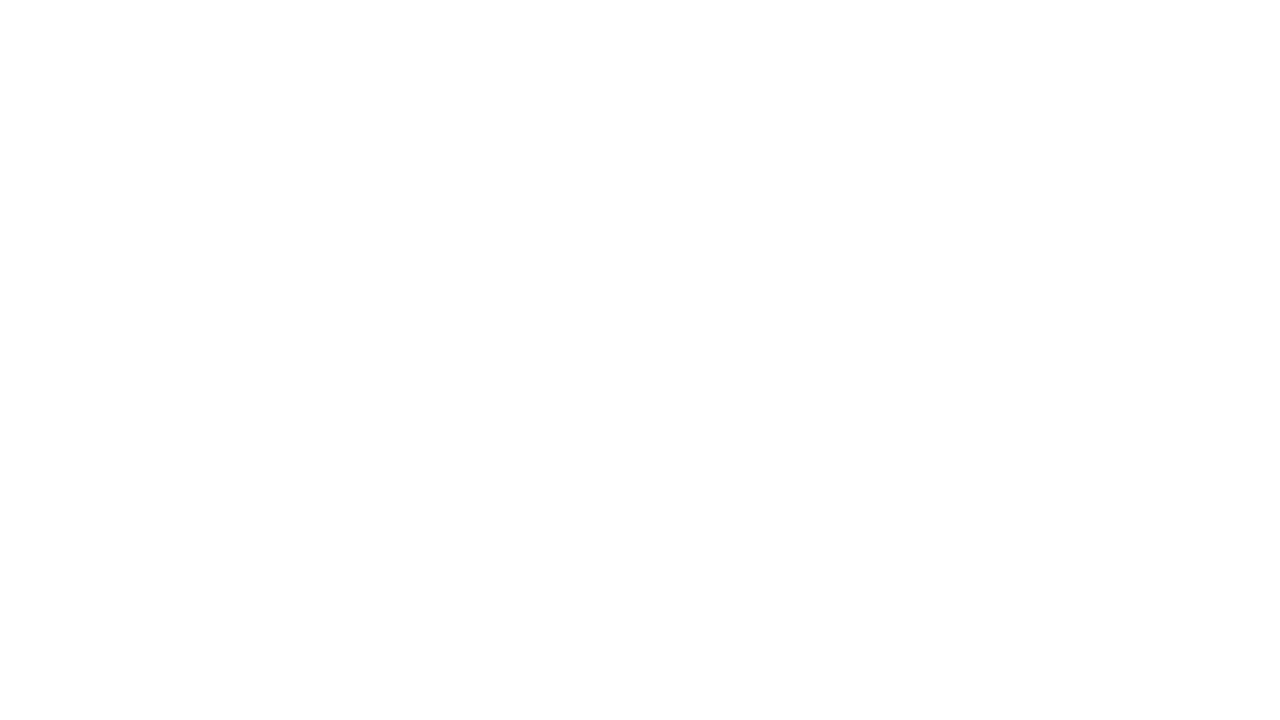

Scrolled page to bottom
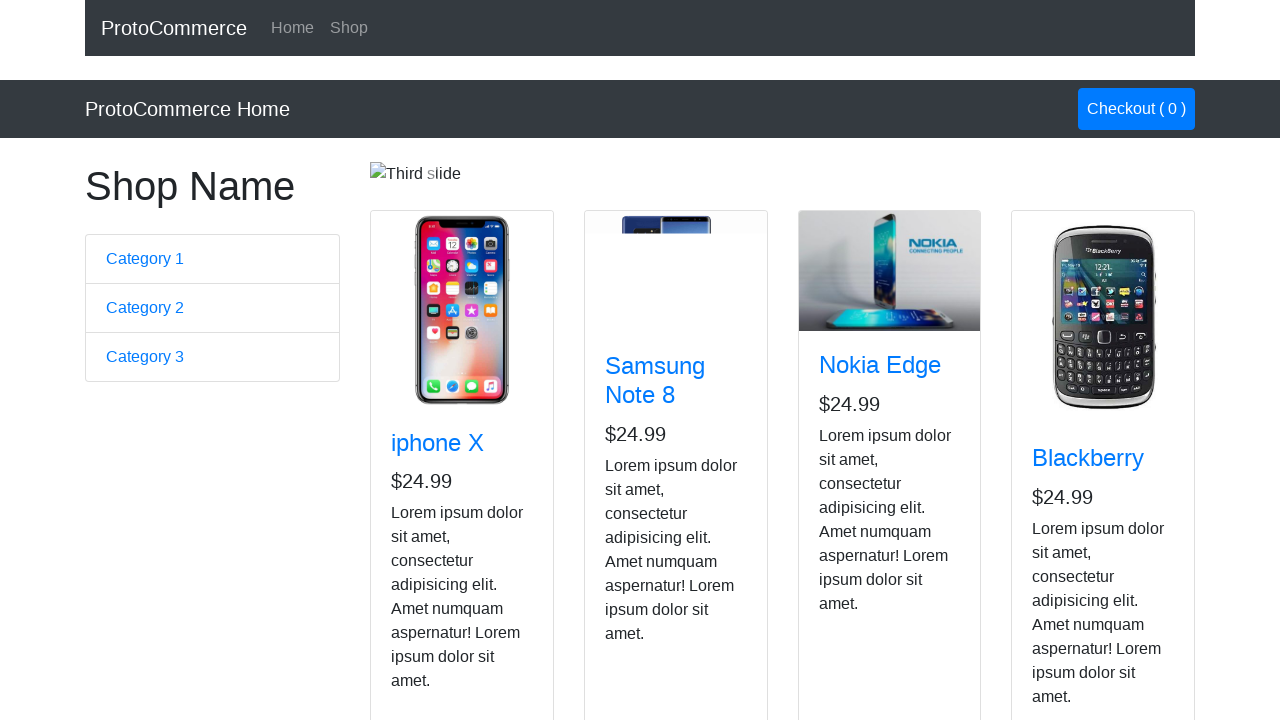

Waited 1000ms for page to settle
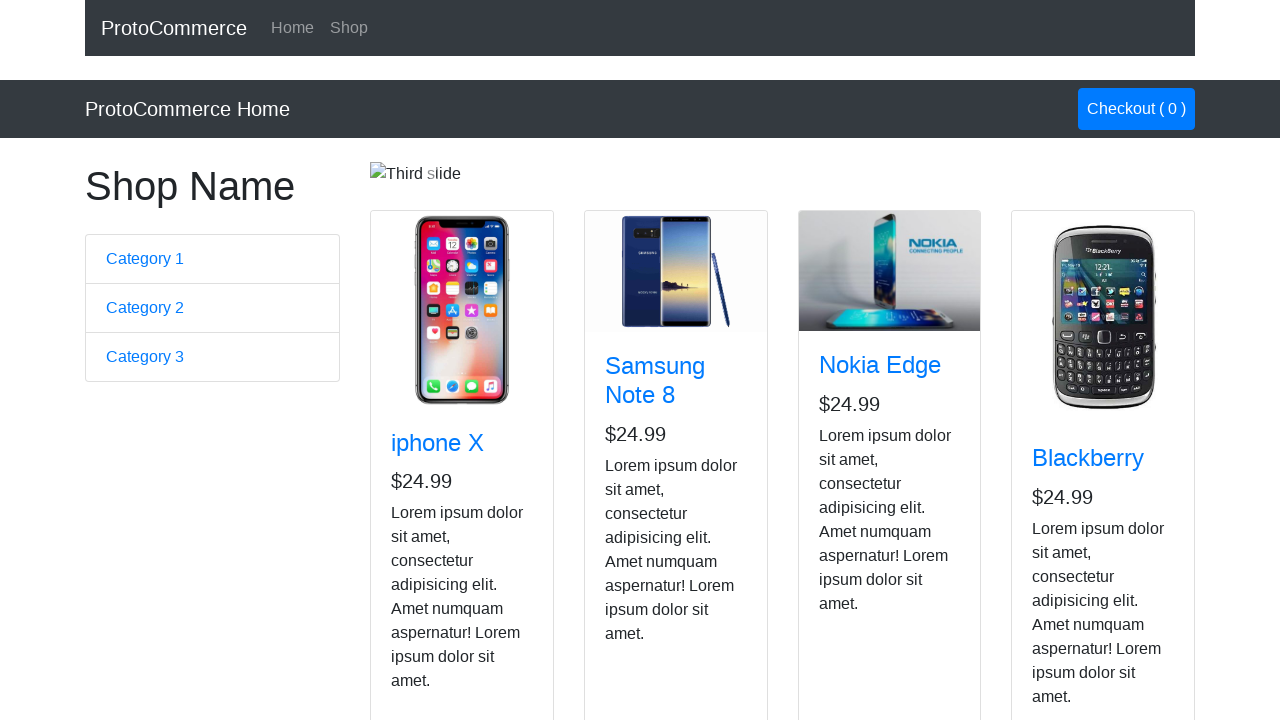

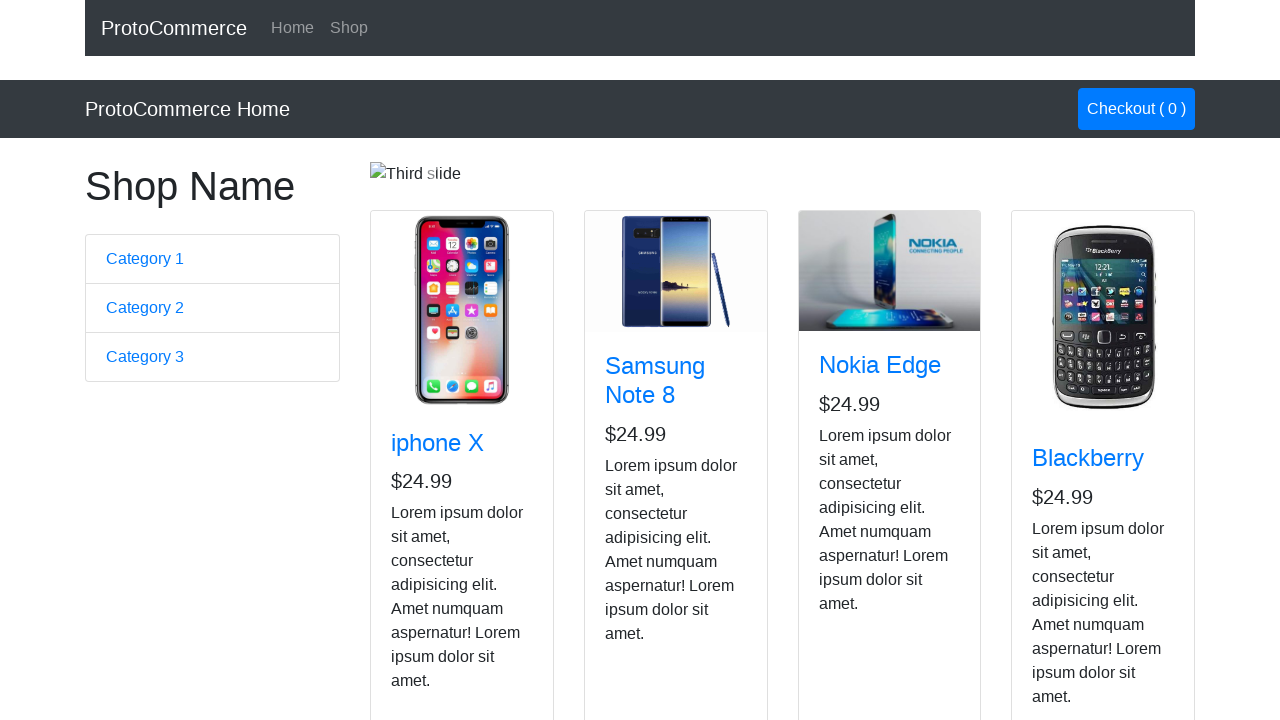